Tests Excel download functionality by navigating through the Enabled > Downloads submenu and clicking the Excel option.

Starting URL: https://the-internet.herokuapp.com/jqueryui/menu

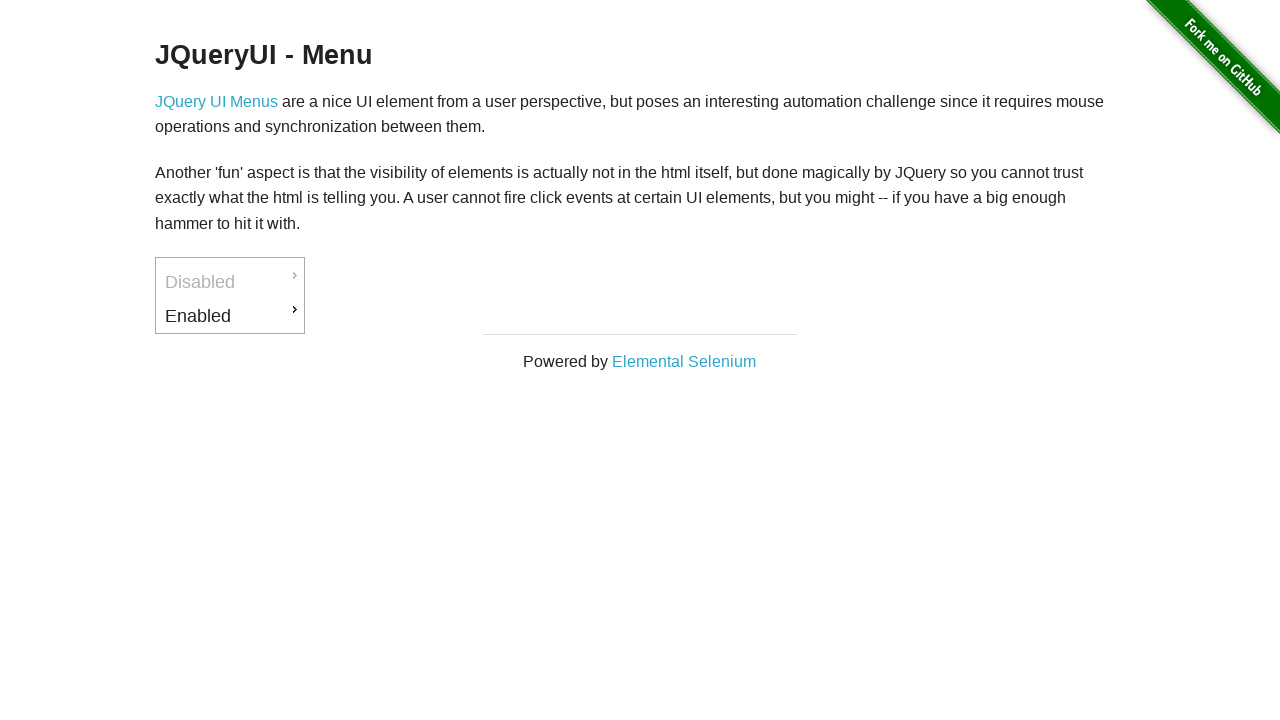

Menu element loaded
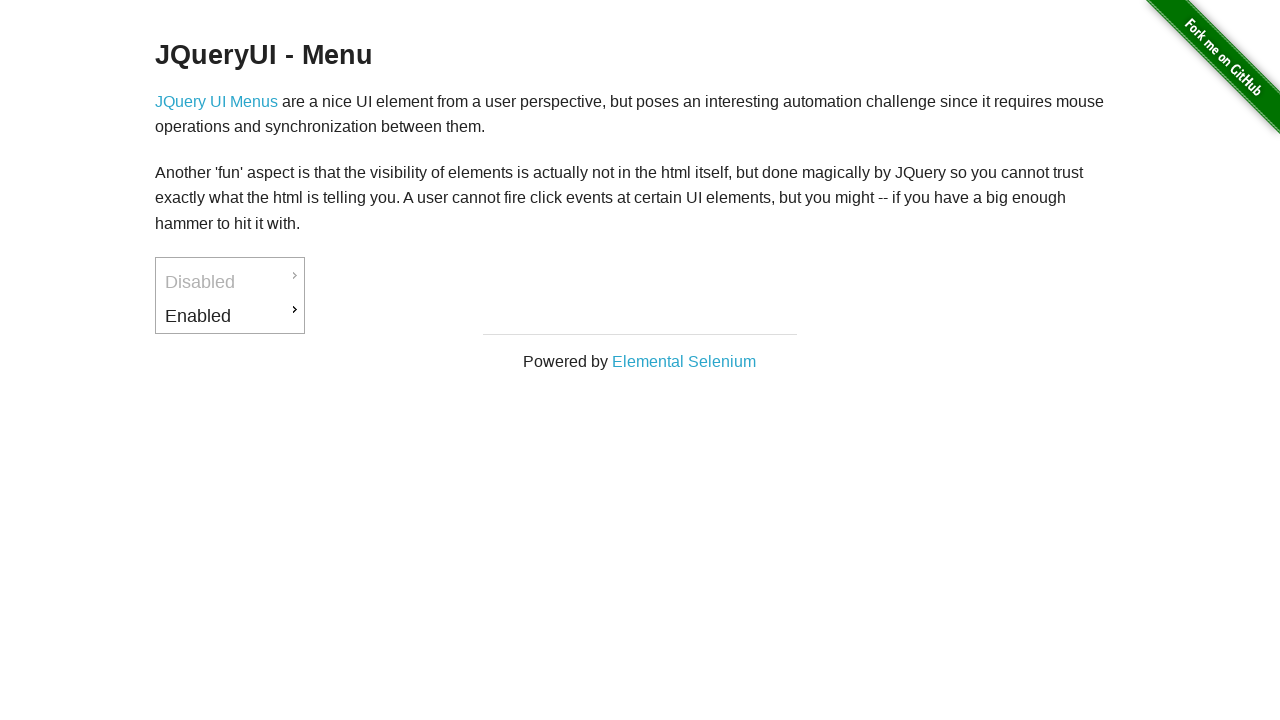

Hovered over Enabled menu item at (230, 316) on #ui-id-3
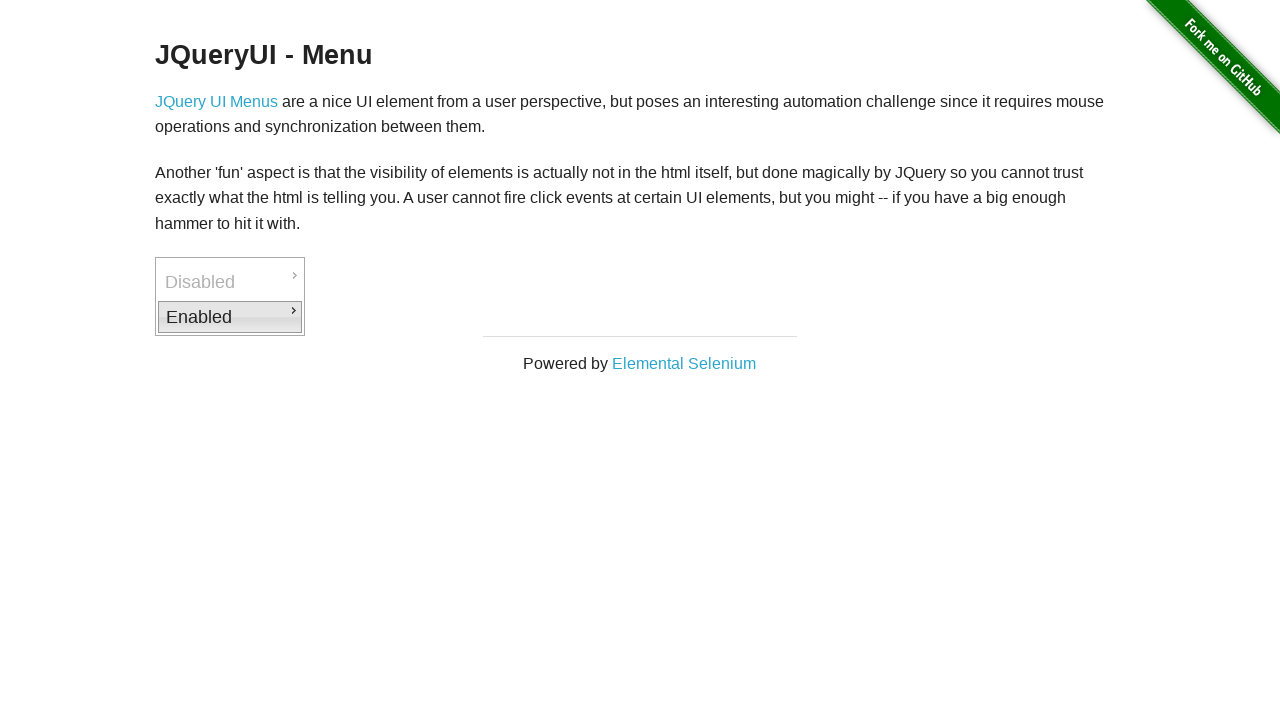

Downloads submenu became visible
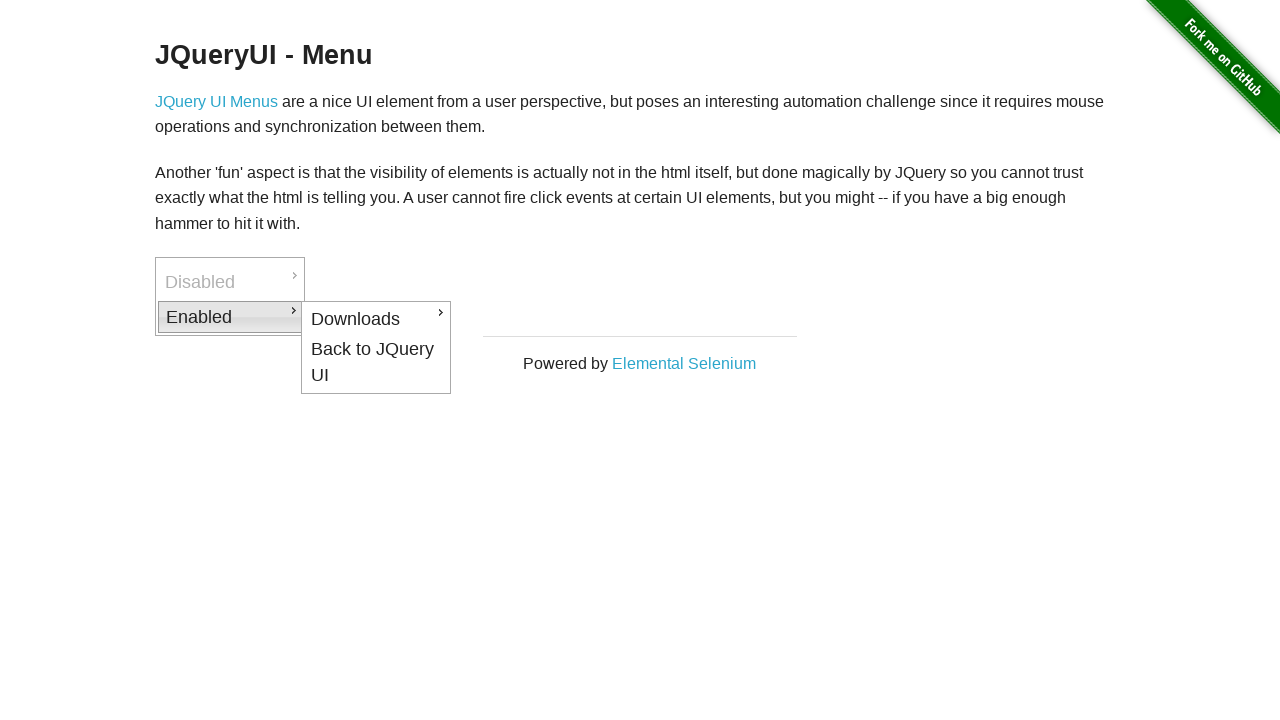

Hovered over Downloads submenu at (376, 319) on #ui-id-4
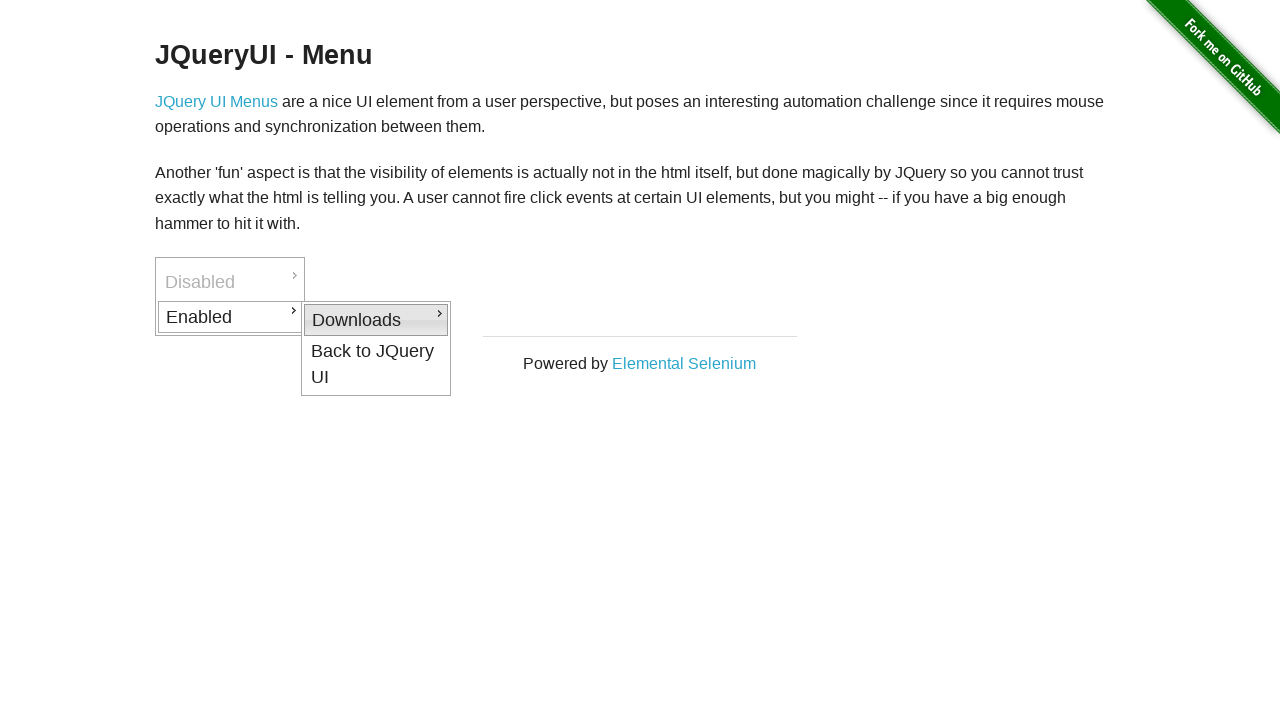

Excel option became visible
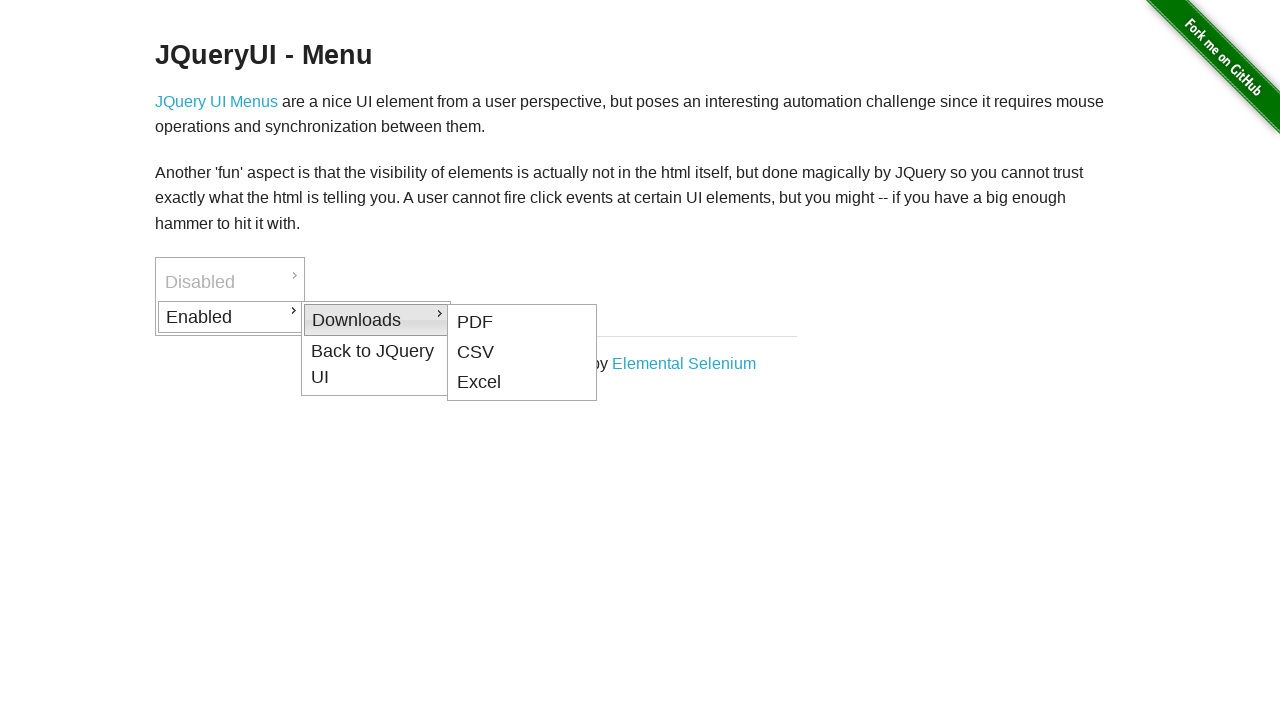

Clicked Excel option to download file at (522, 383) on a:has-text('Excel')
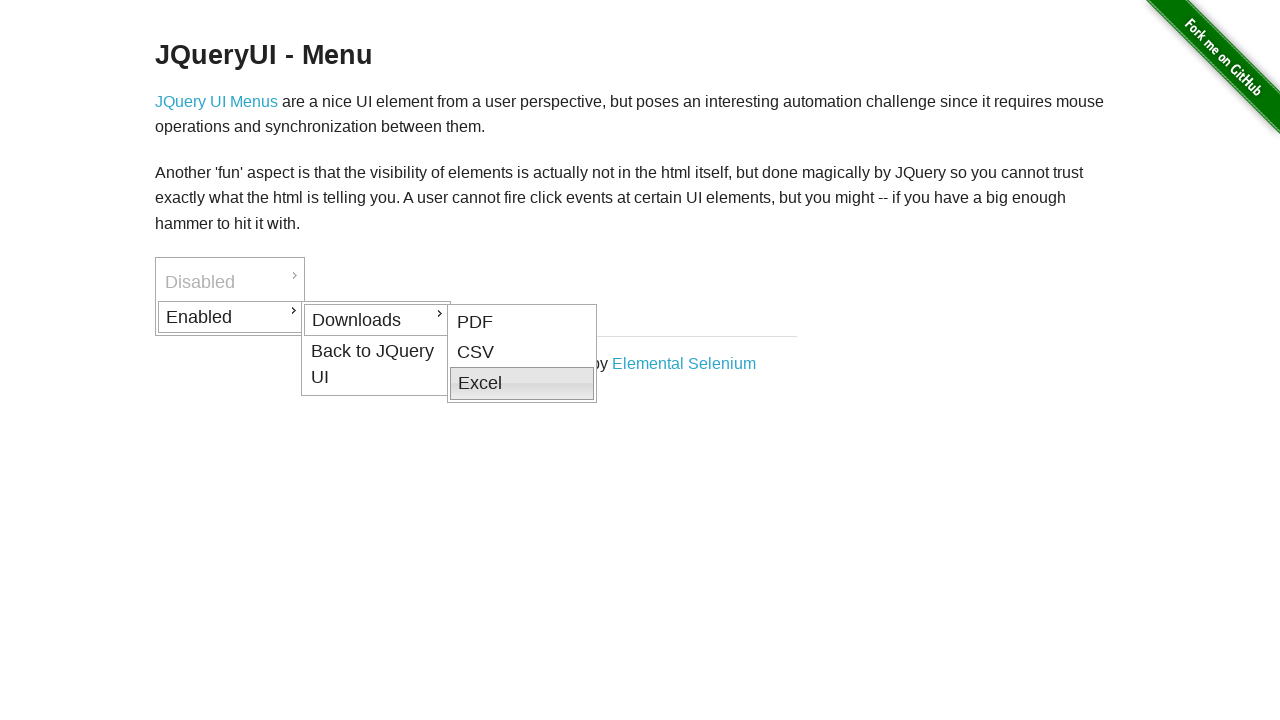

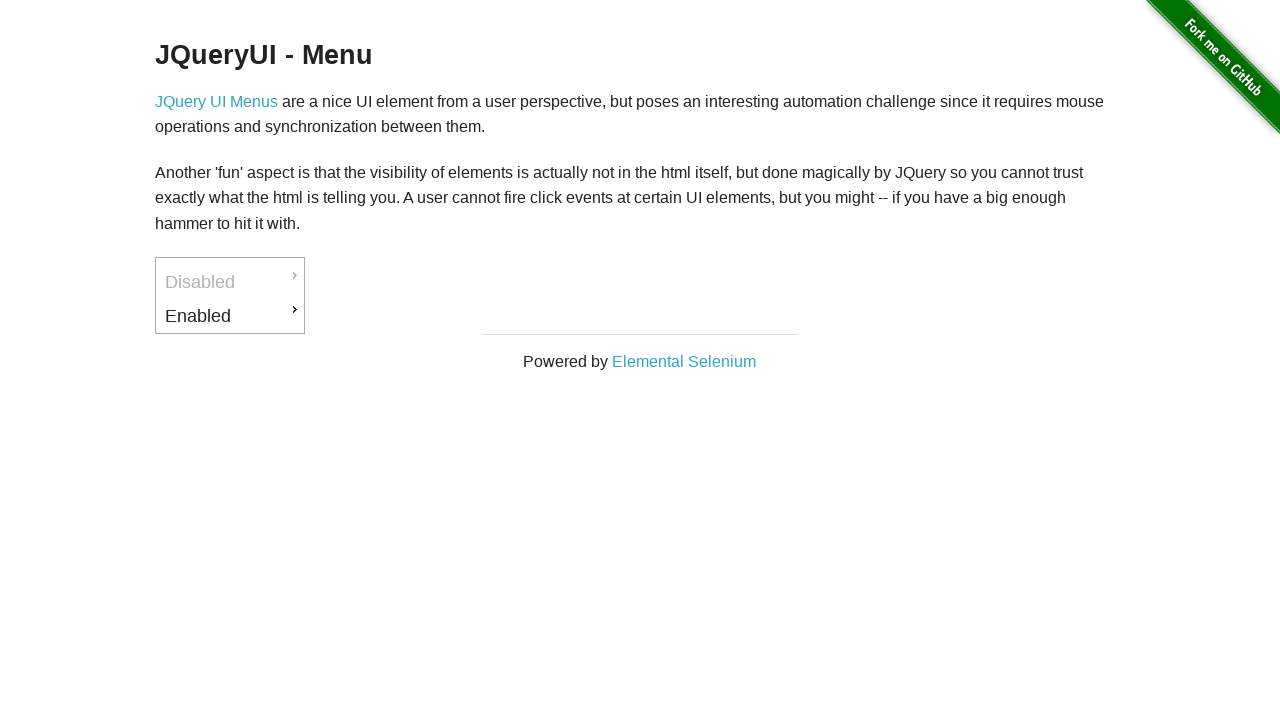